Tests dynamic loading by clicking a start button and waiting up to 8 seconds for the finish element to appear, then verifying its text

Starting URL: http://the-internet.herokuapp.com/dynamic_loading/2

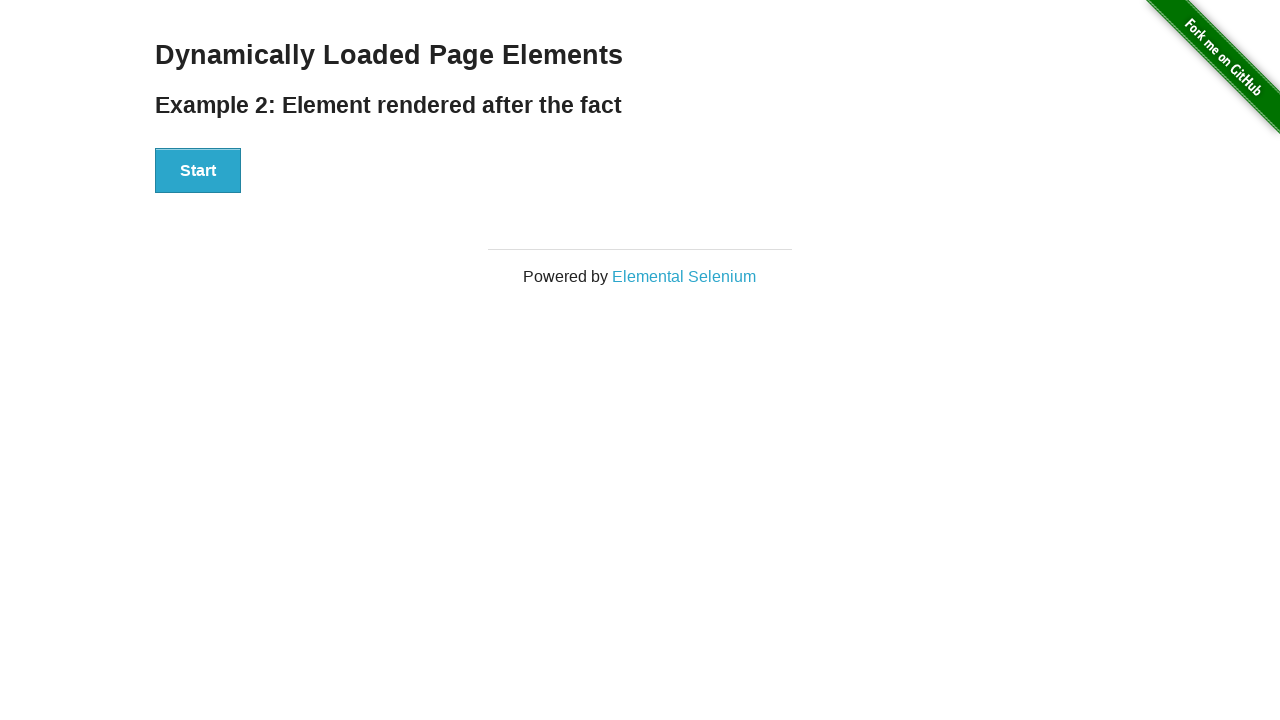

Clicked the start button to begin dynamic loading at (198, 171) on #start button
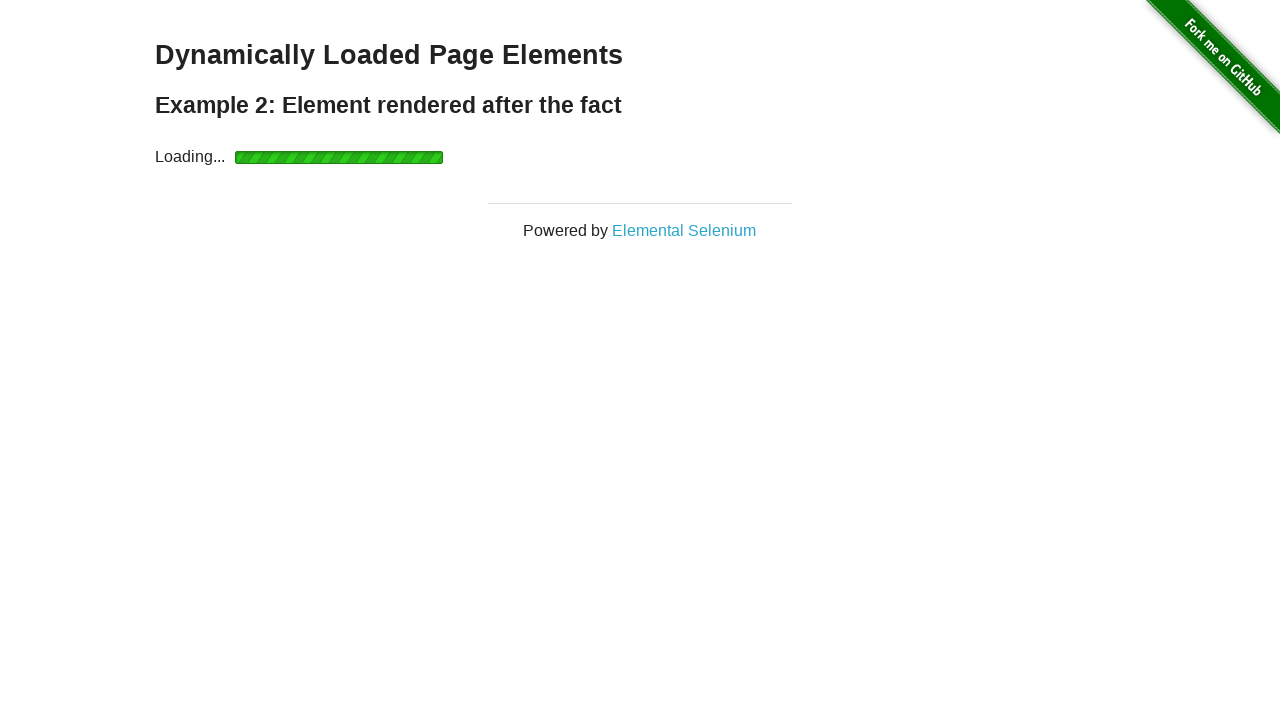

Waited up to 8 seconds for finish element to appear
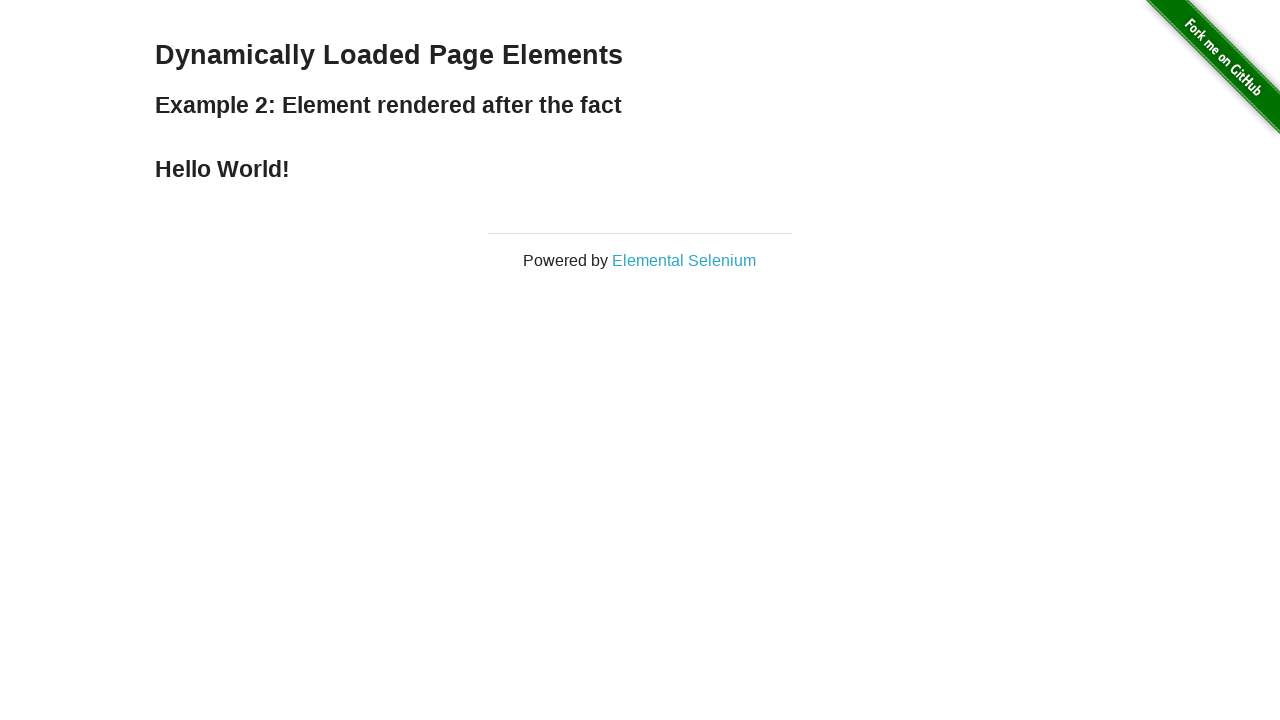

Verified finish element contains 'Hello World!' text
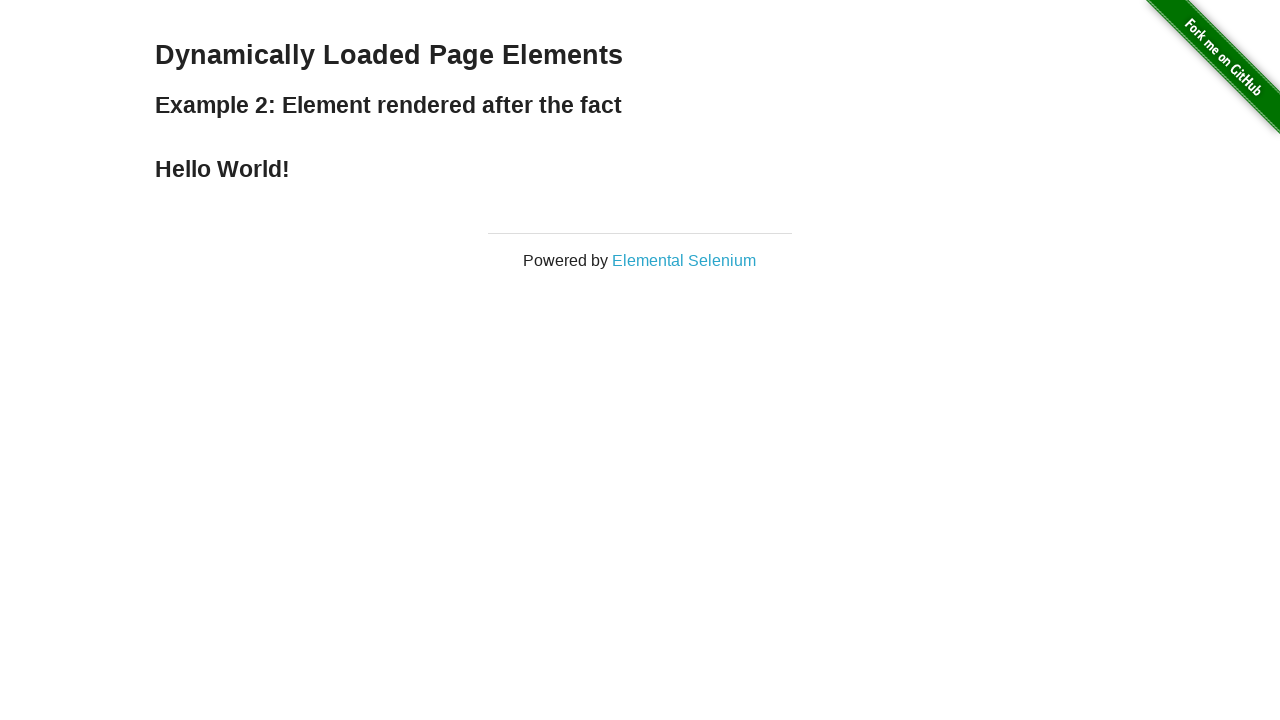

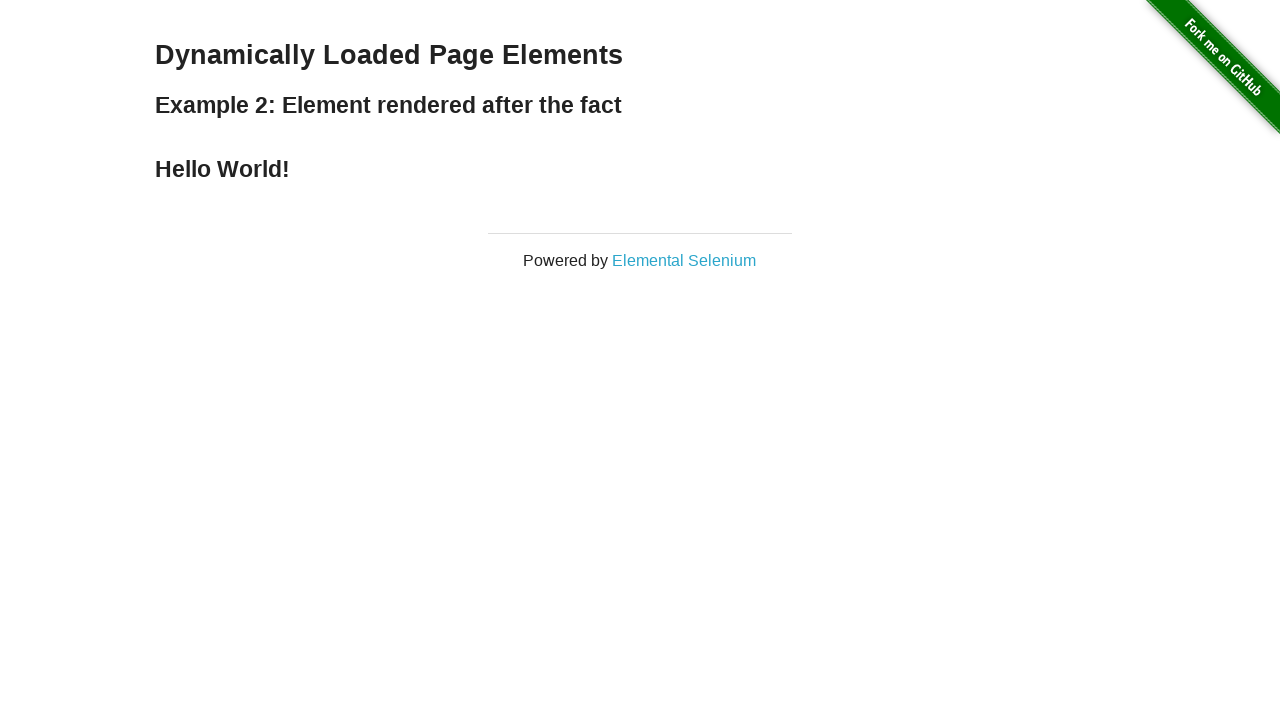